Tests that edits are saved when the input loses focus (blur event)

Starting URL: https://demo.playwright.dev/todomvc

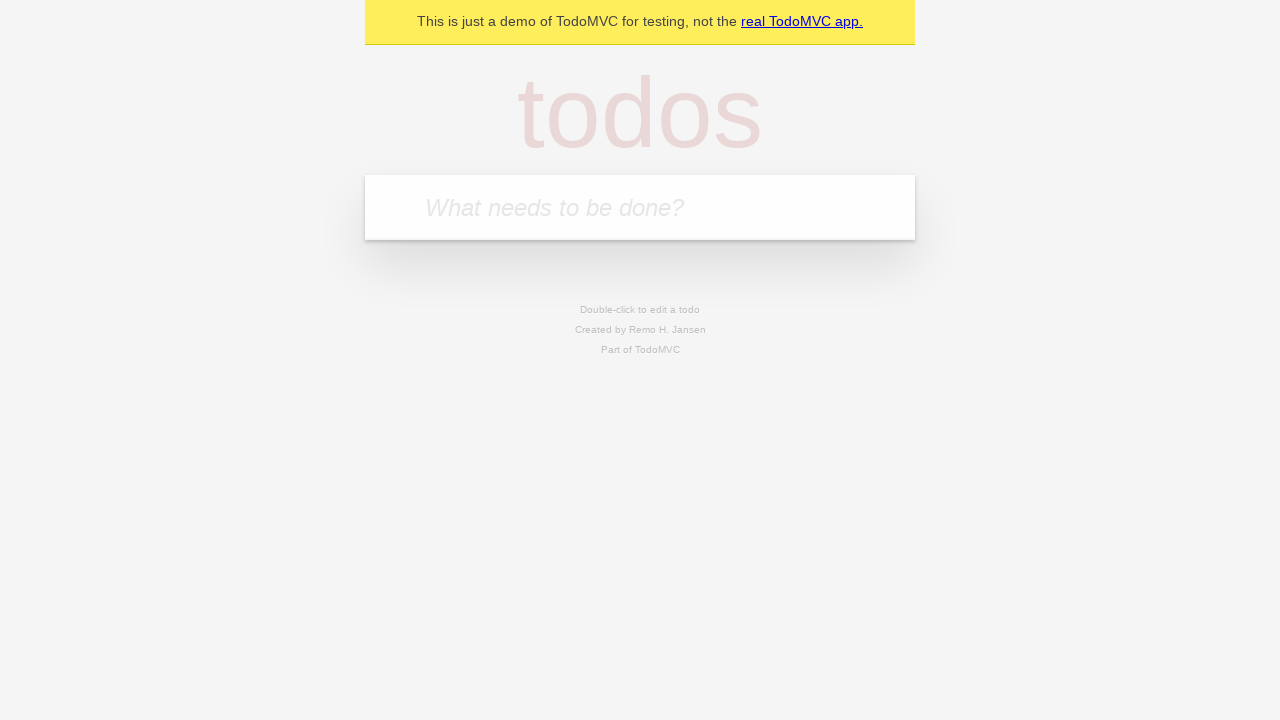

Filled new todo input with 'buy some cheese' on internal:attr=[placeholder="What needs to be done?"i]
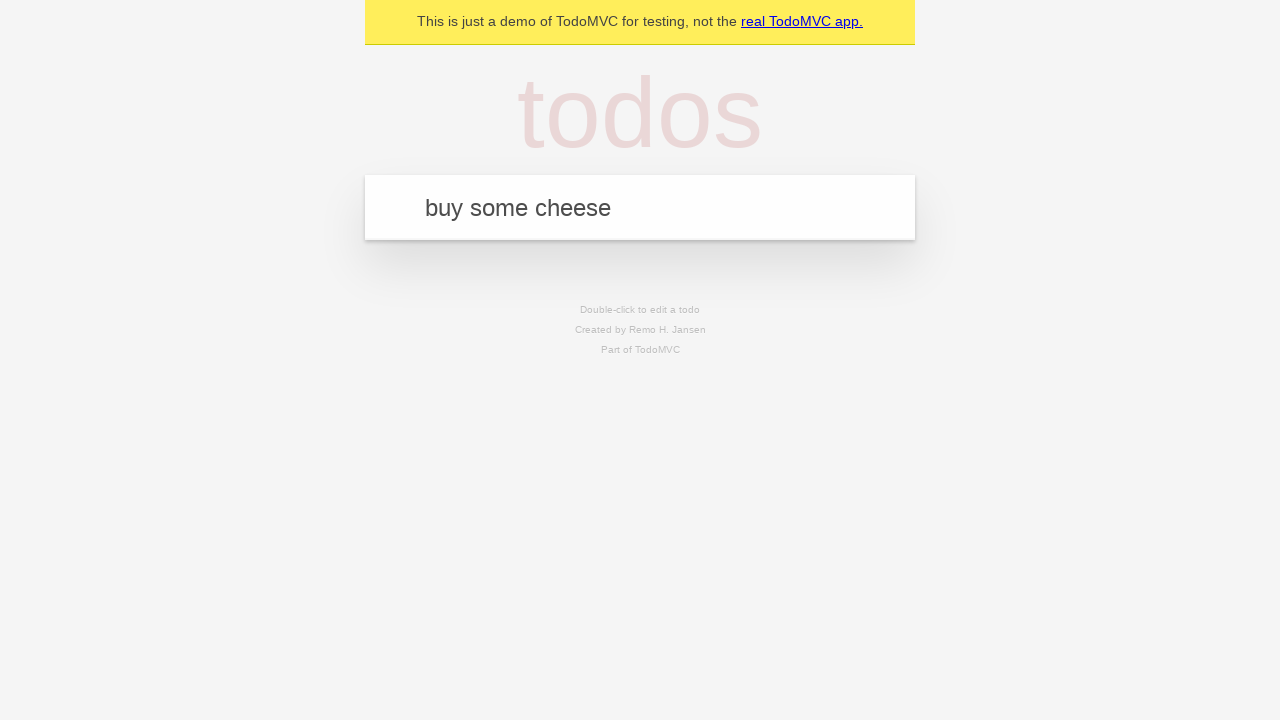

Pressed Enter to create first todo on internal:attr=[placeholder="What needs to be done?"i]
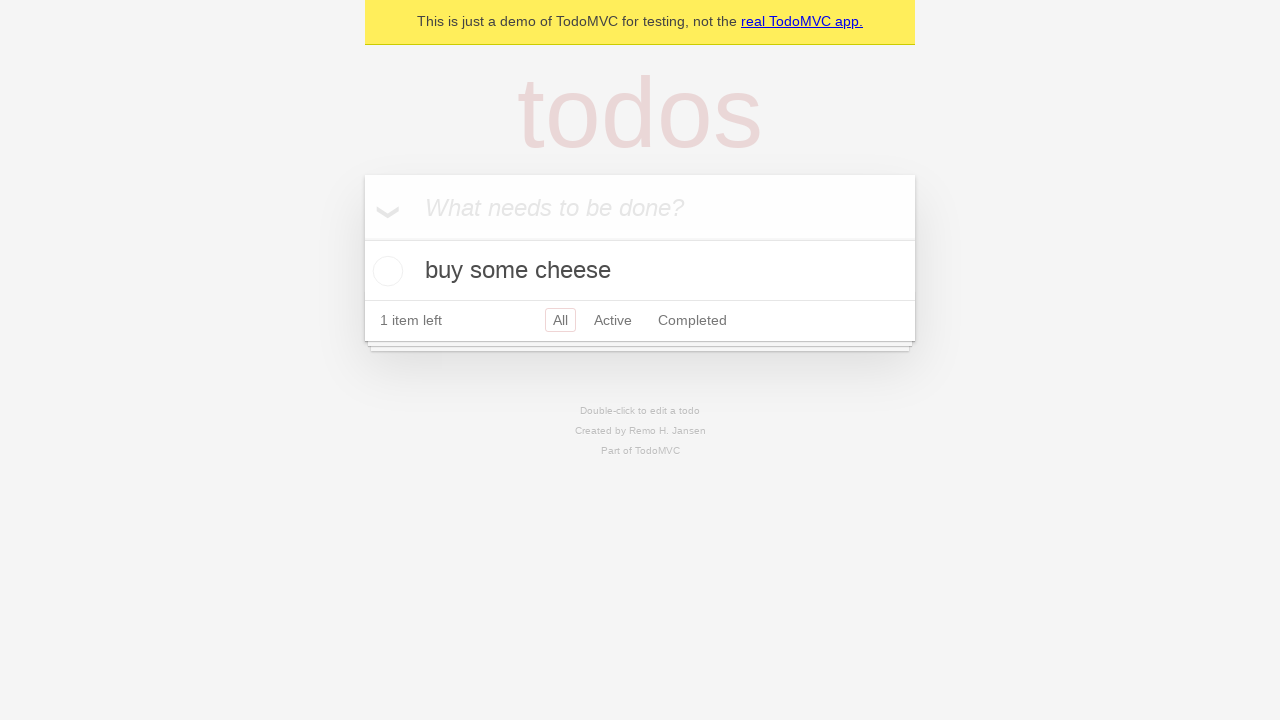

Filled new todo input with 'feed the cat' on internal:attr=[placeholder="What needs to be done?"i]
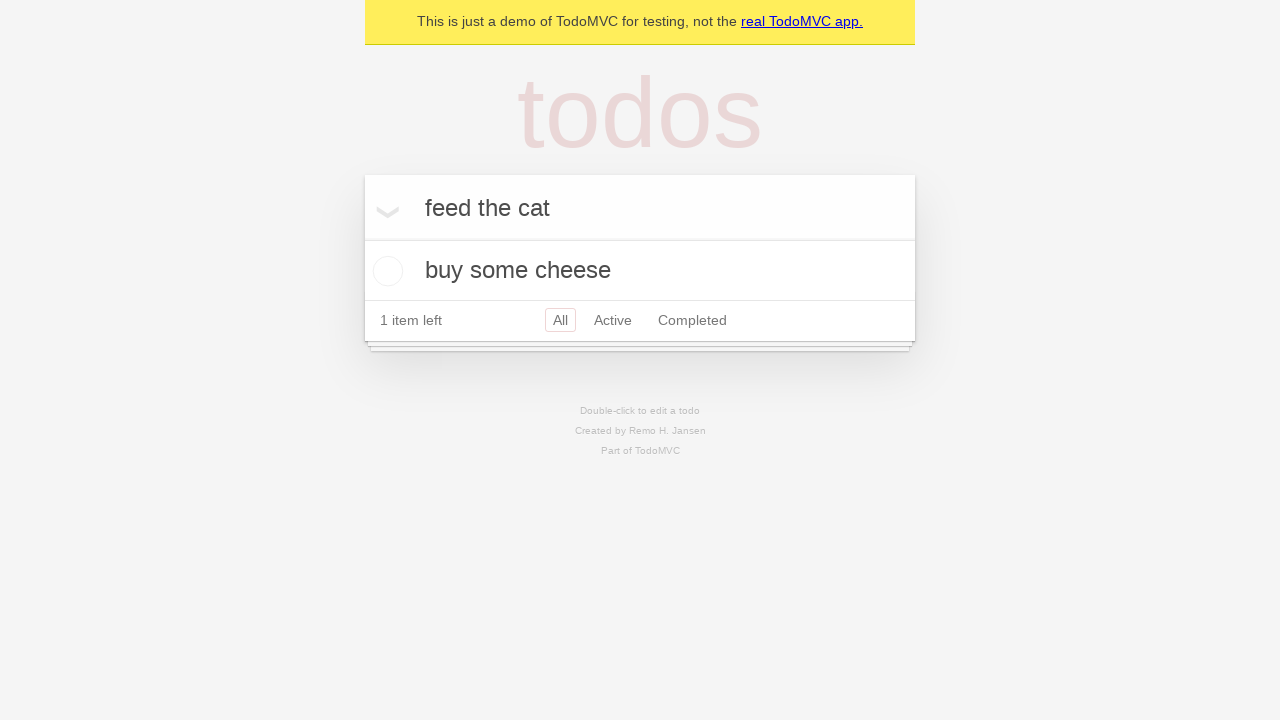

Pressed Enter to create second todo on internal:attr=[placeholder="What needs to be done?"i]
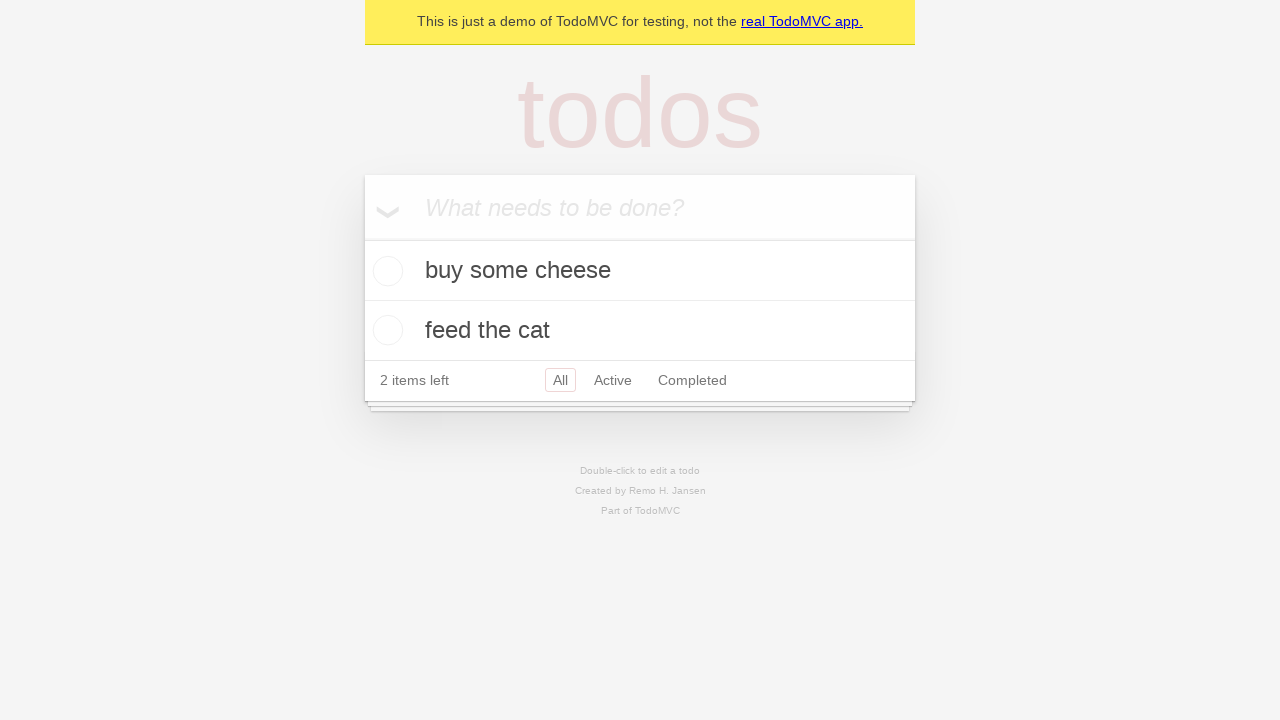

Filled new todo input with 'book a doctors appointment' on internal:attr=[placeholder="What needs to be done?"i]
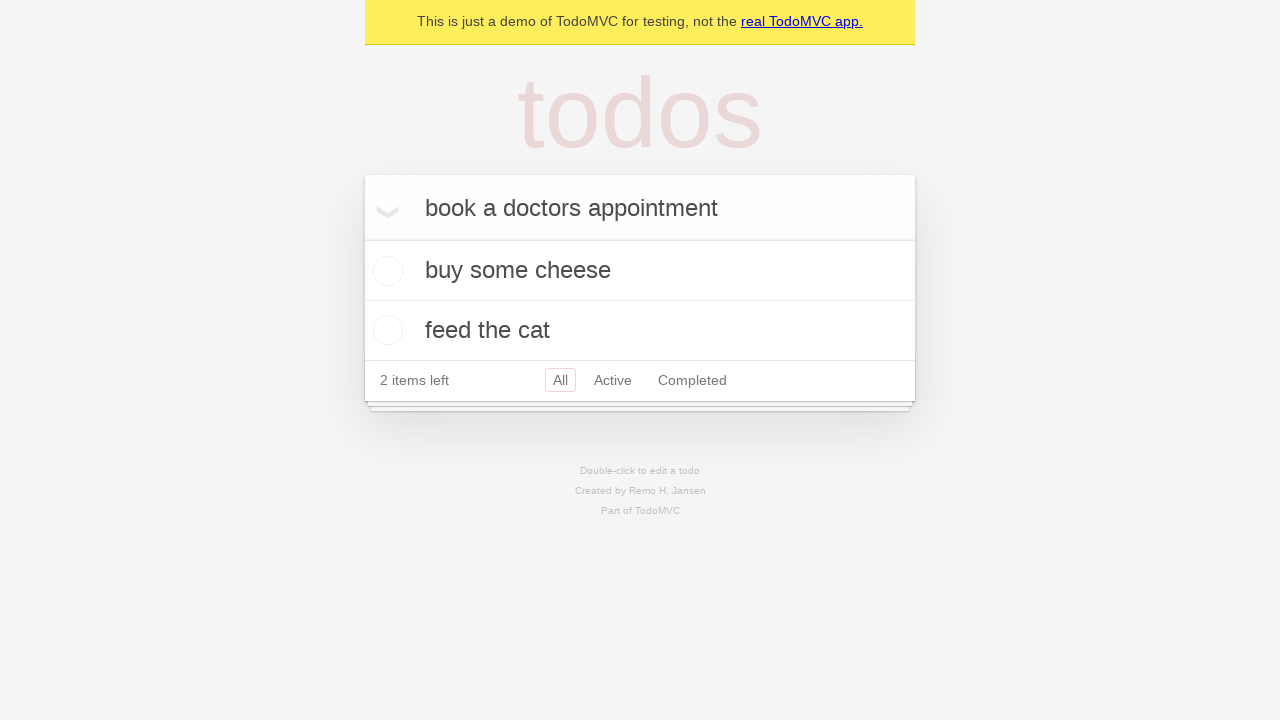

Pressed Enter to create third todo on internal:attr=[placeholder="What needs to be done?"i]
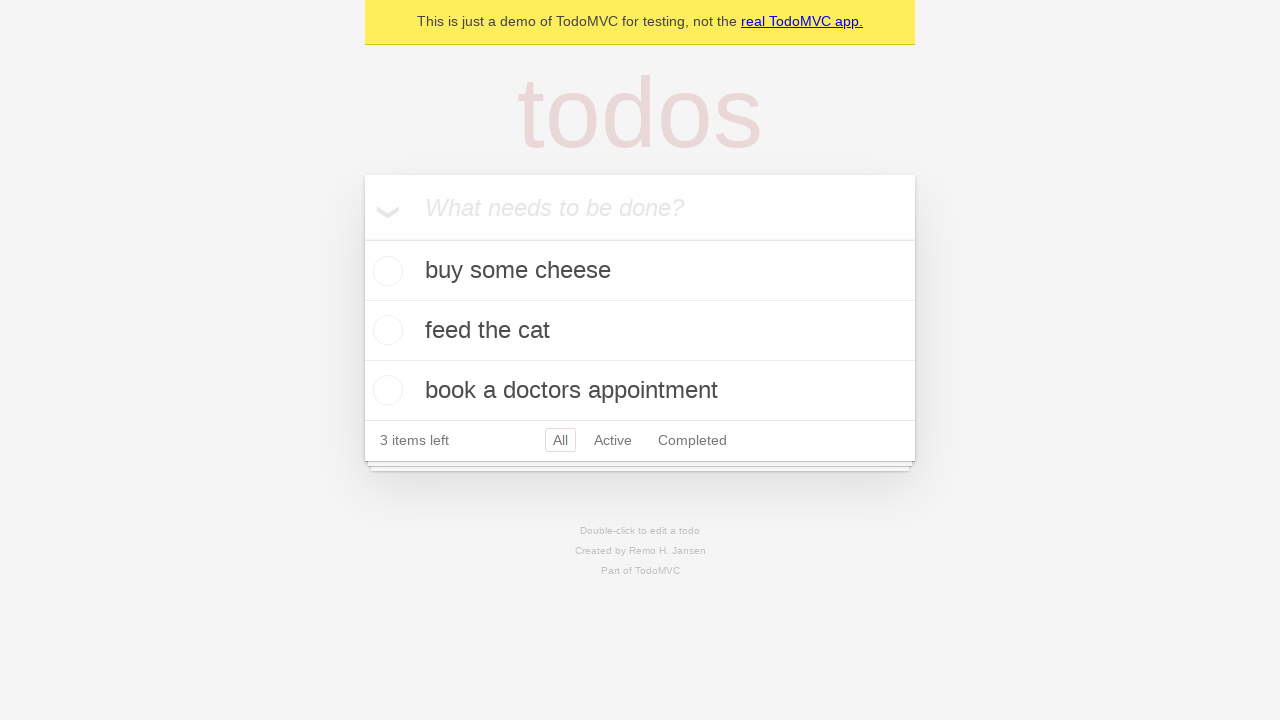

Double-clicked second todo to enter edit mode at (640, 331) on internal:testid=[data-testid="todo-item"s] >> nth=1
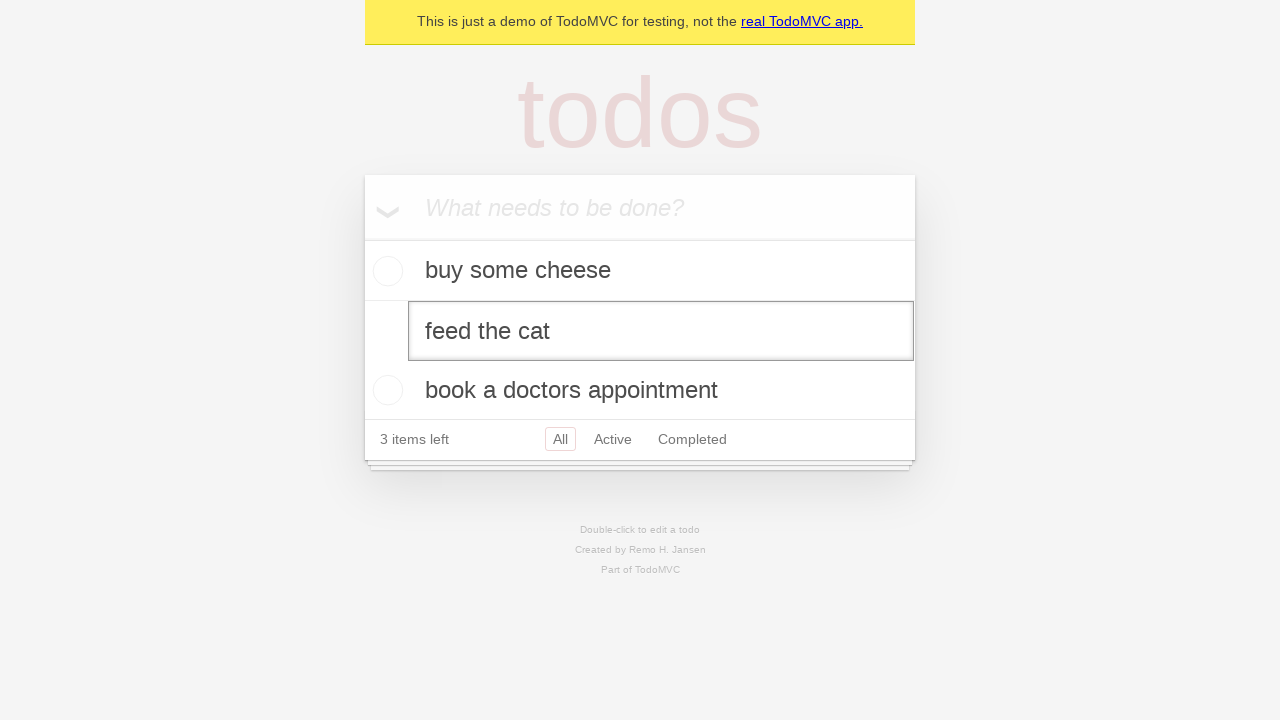

Filled edit input with 'buy some sausages' on internal:testid=[data-testid="todo-item"s] >> nth=1 >> internal:role=textbox[nam
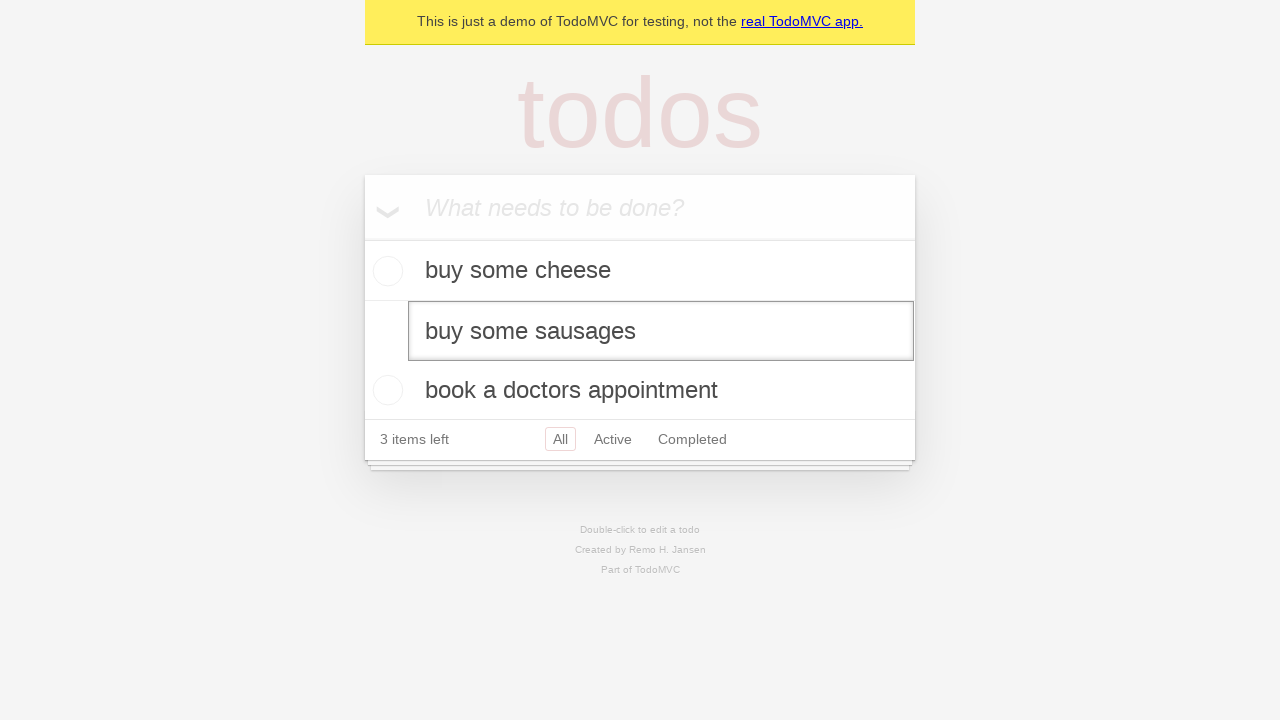

Dispatched blur event to save edited todo
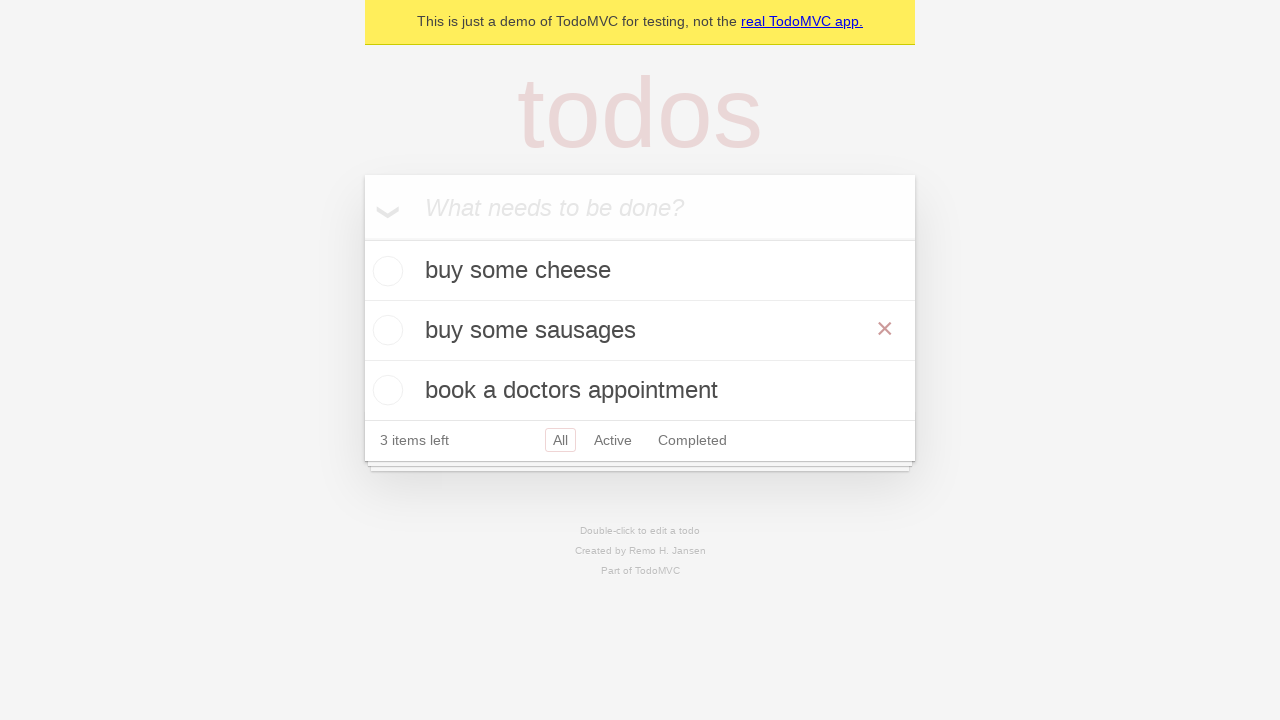

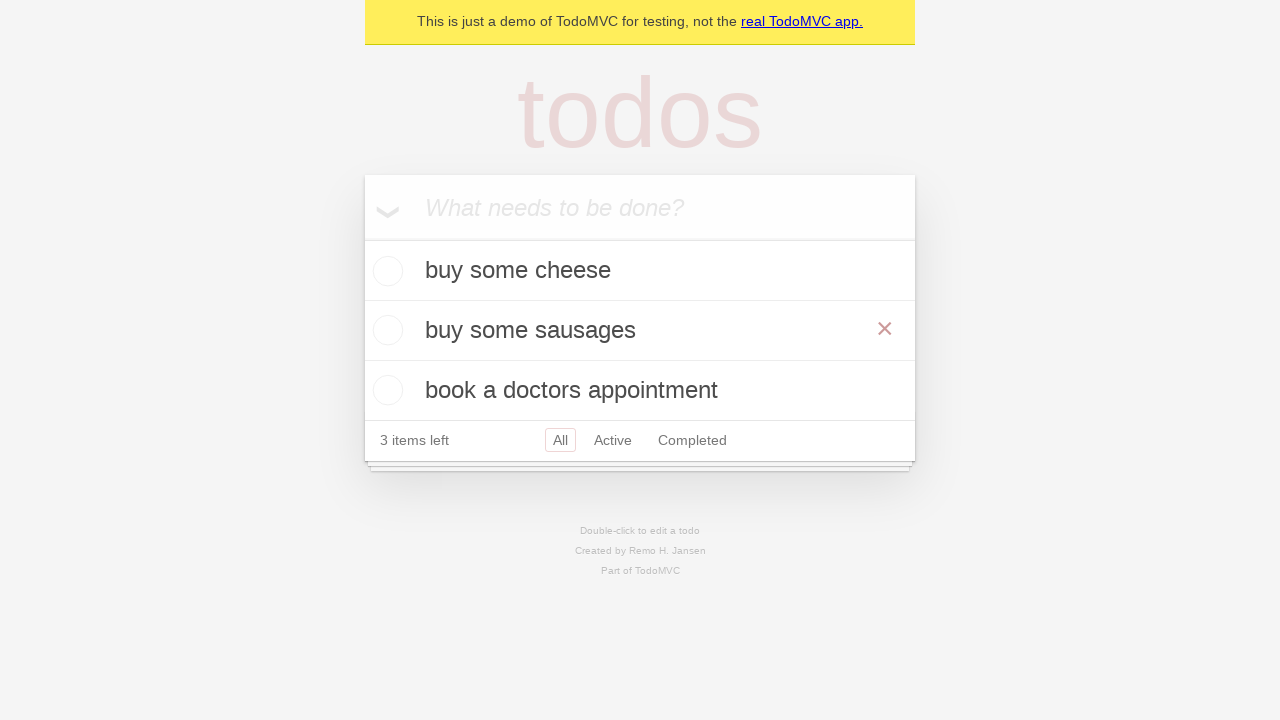